Tests double-click functionality on a button element on a test blog page

Starting URL: http://only-testing-blog.blogspot.in/2014/09/selectable.html

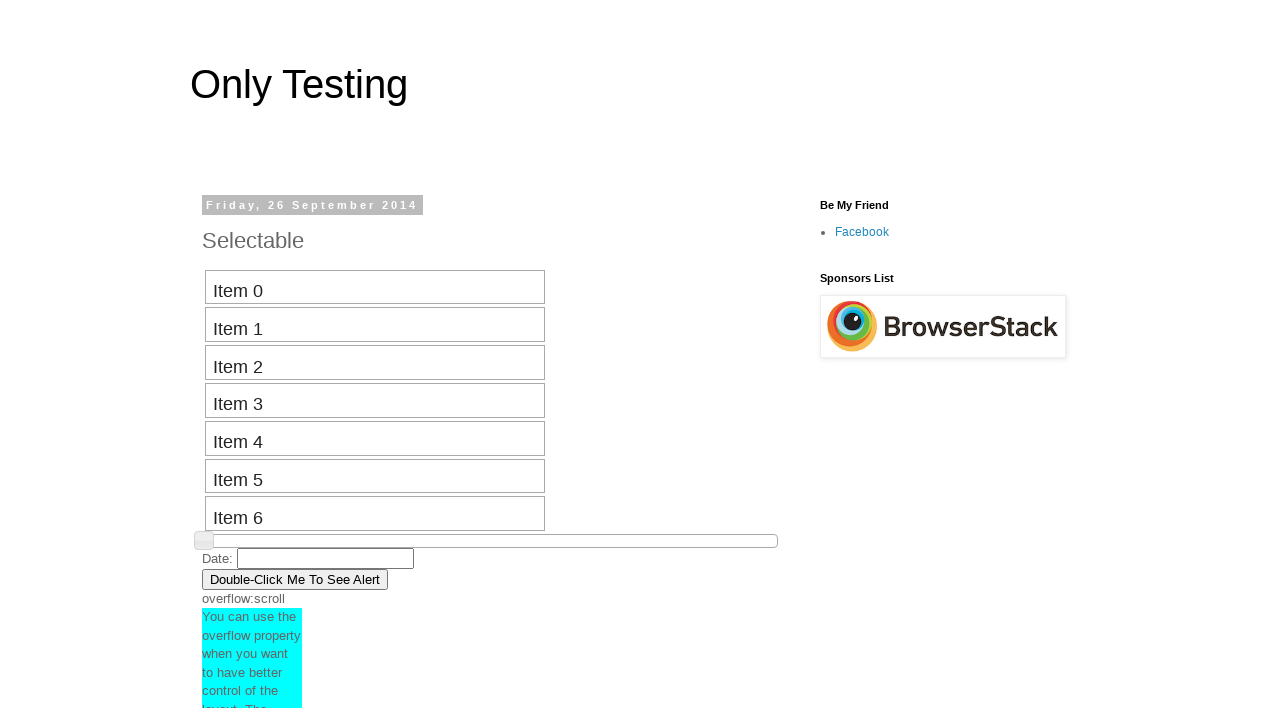

Navigated to test blog page with selectable elements
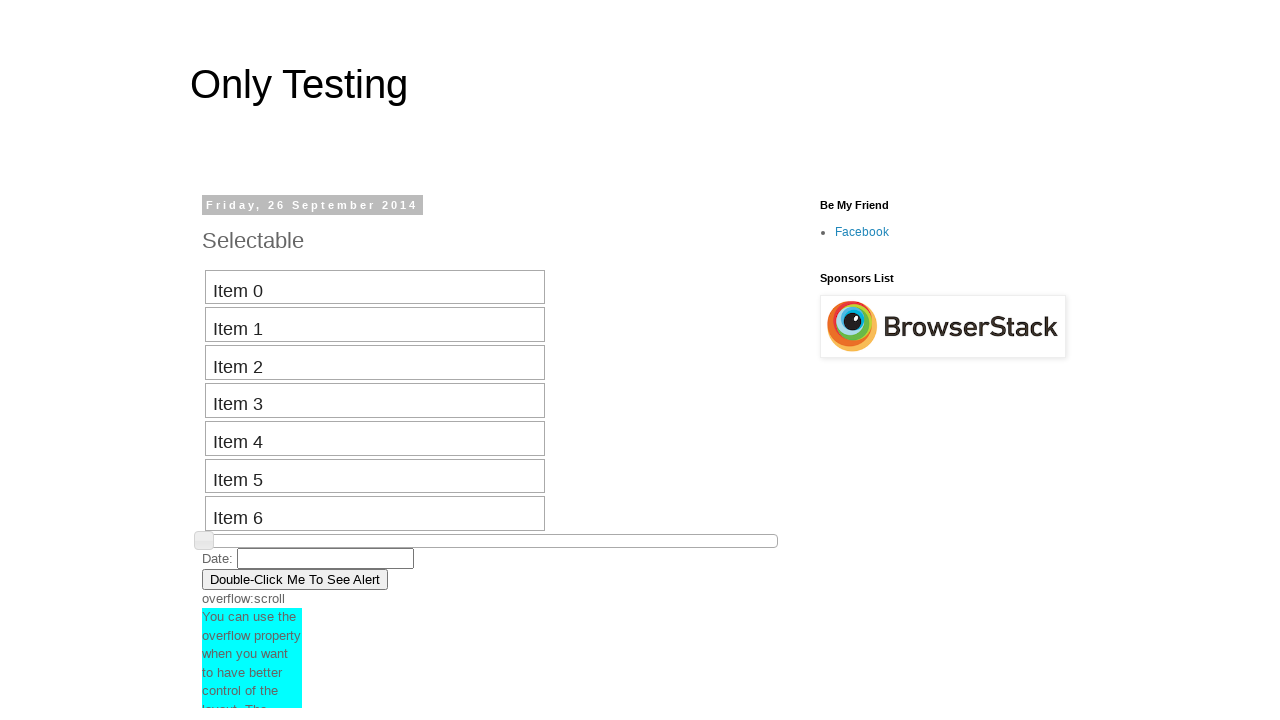

Double-clicked the button element at (295, 579) on xpath=.//*[@id='post-body-7297556448793668582']/div[1]/button
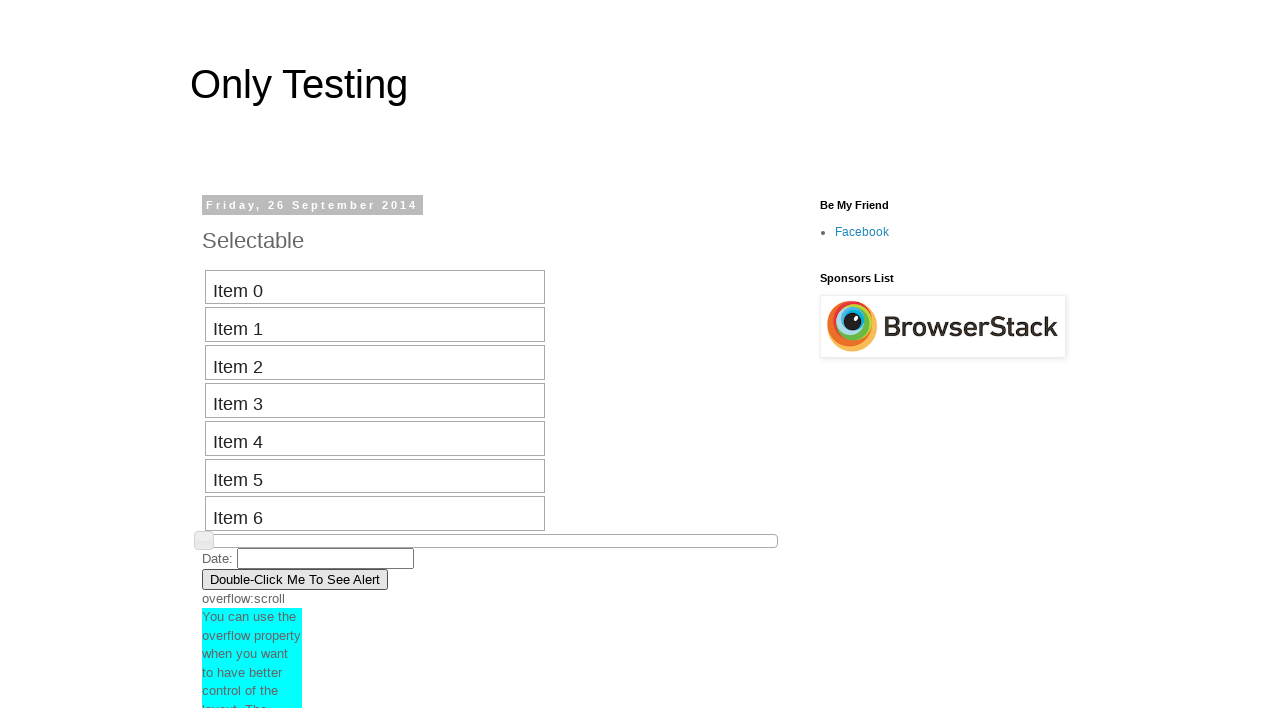

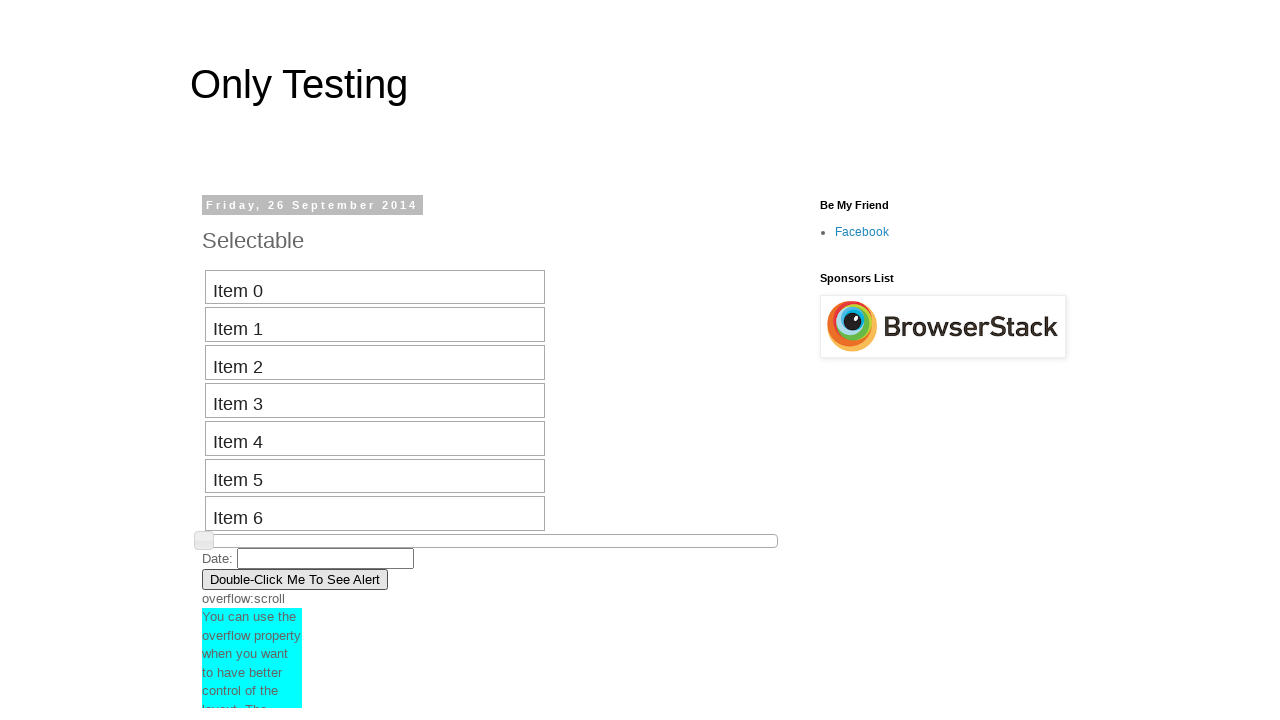